Tests dropdown menu selection by selecting a country and verifying the selection

Starting URL: https://qa-practice.netlify.app/dropdowns

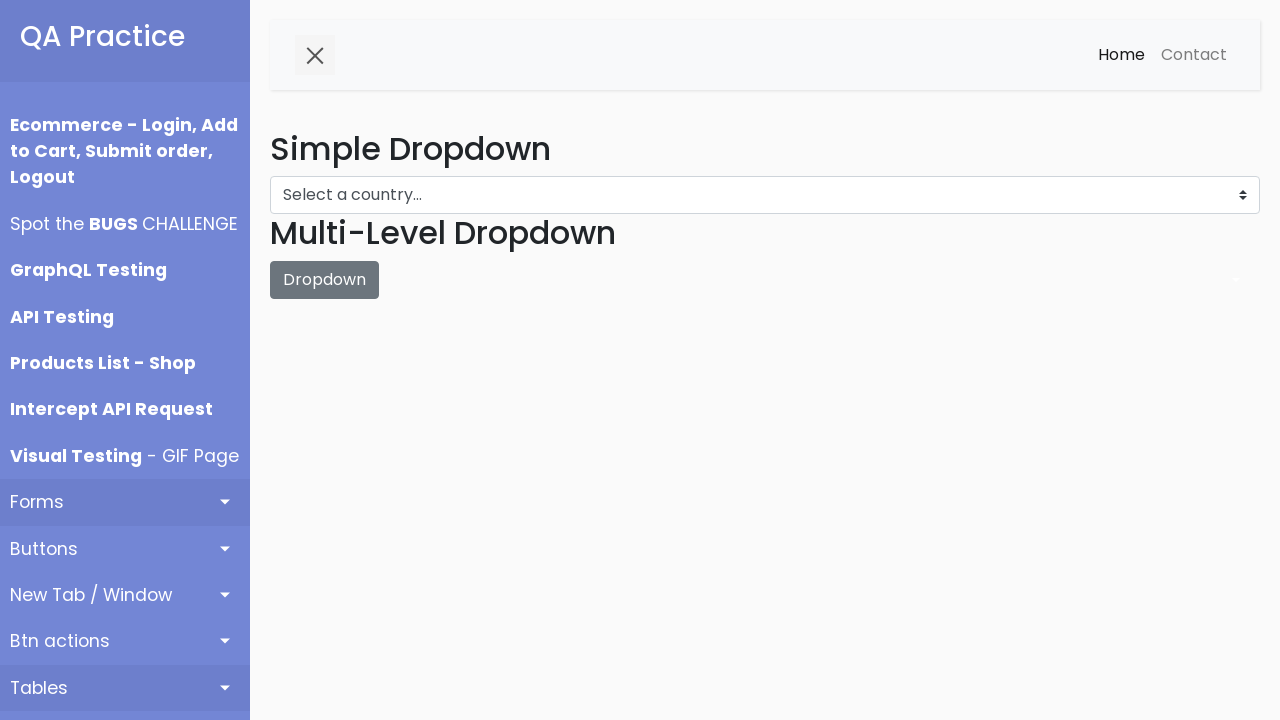

Selected 'Austria' from dropdown menu on //select[@id='dropdown-menu']
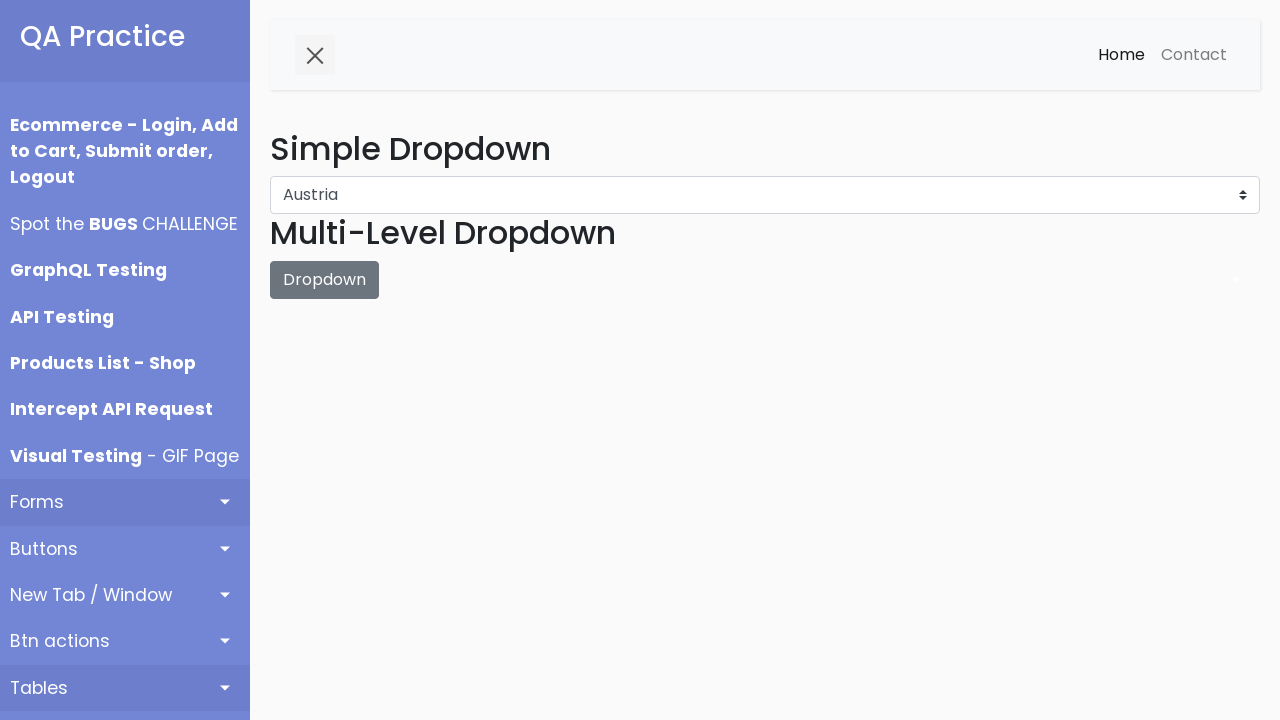

Retrieved selected dropdown value
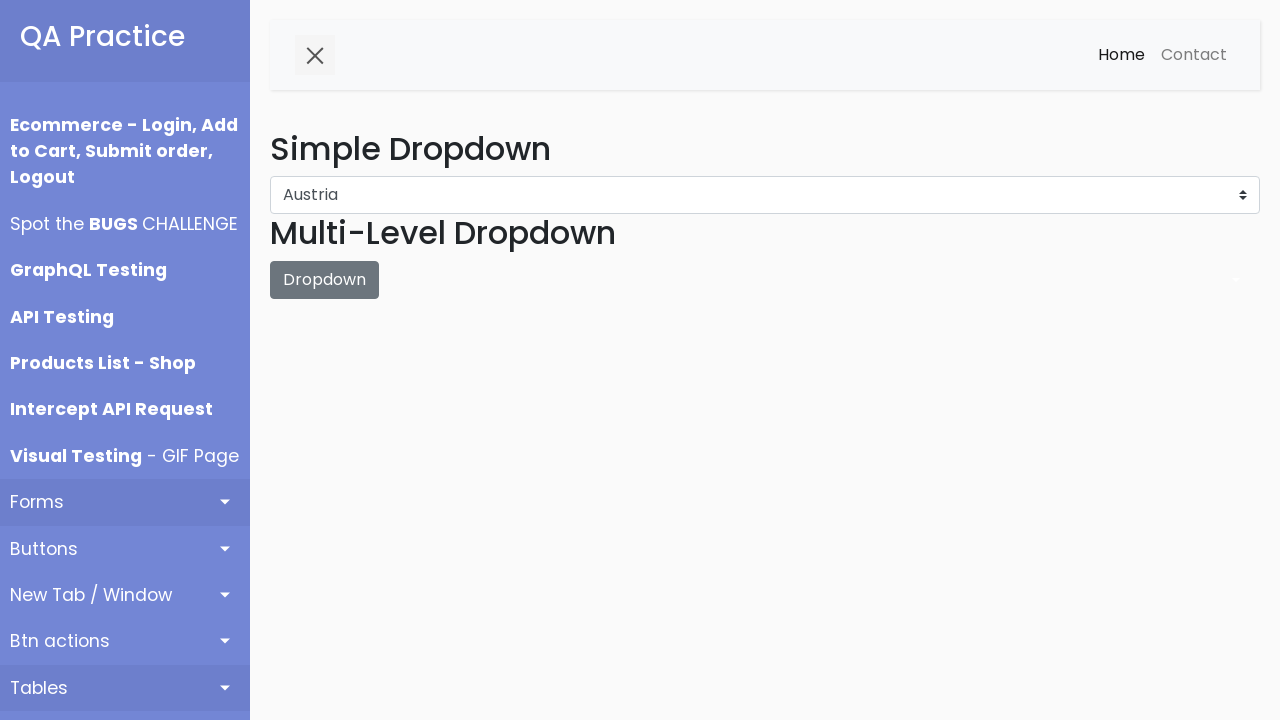

Retrieved selected dropdown text content
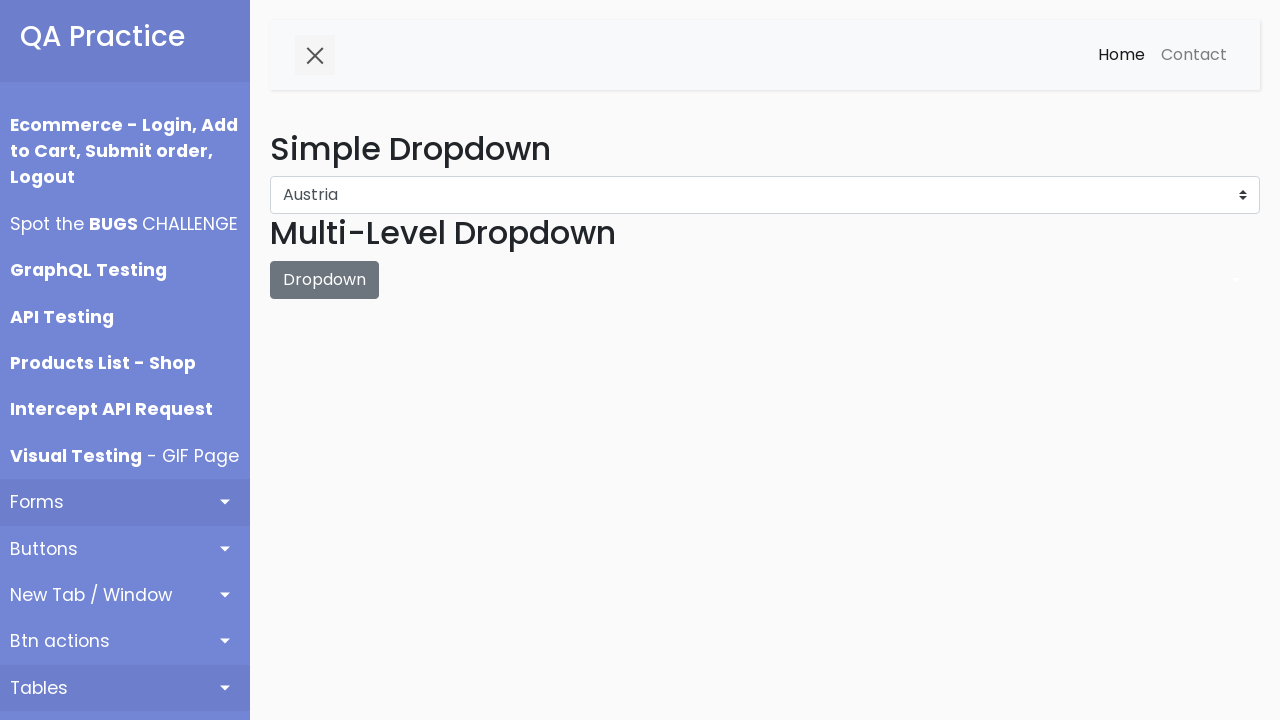

Verified selected option is 'Austria'
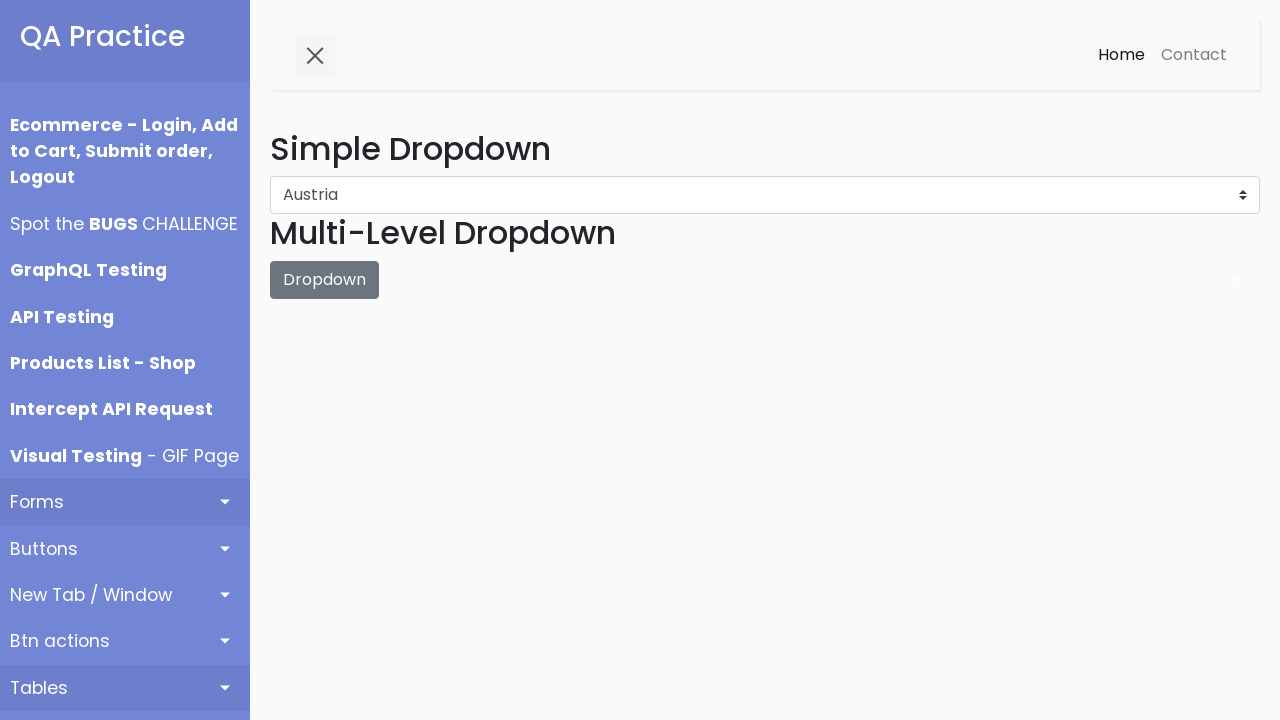

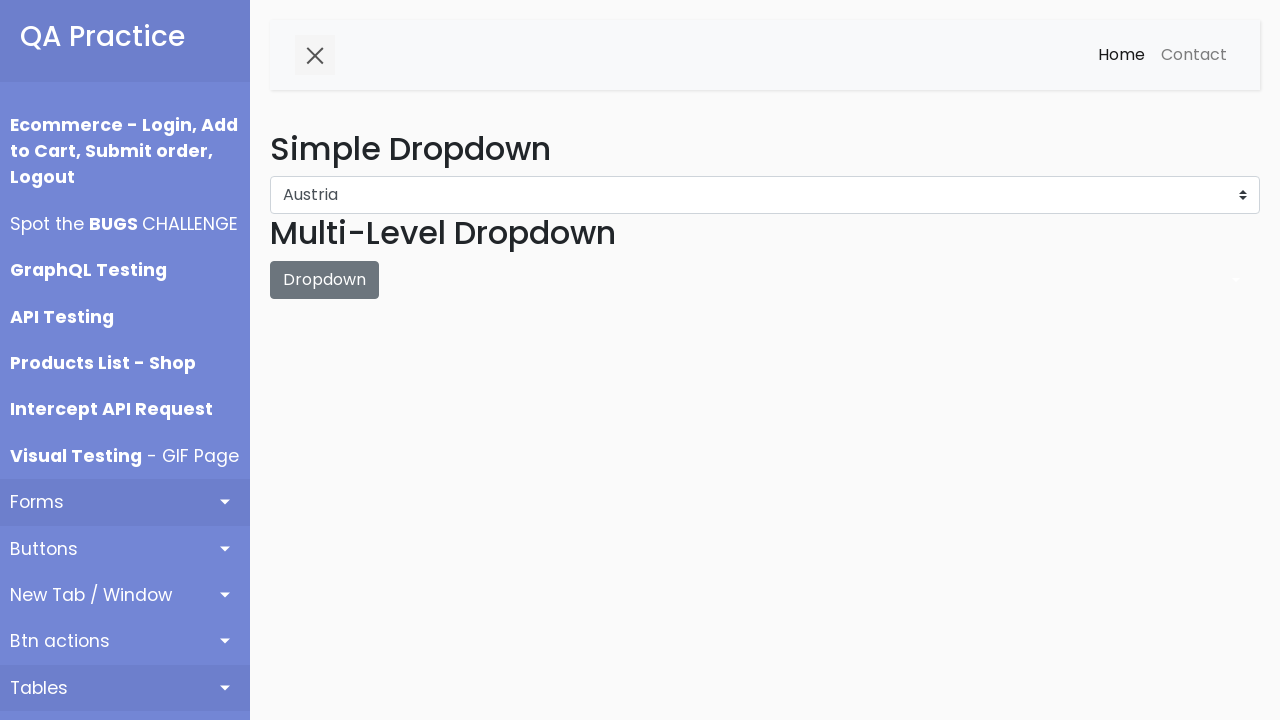